Tests iframe handling by switching to an iframe, reading text content, and attempting to write text within the iframe editor

Starting URL: https://the-internet.herokuapp.com/iframe

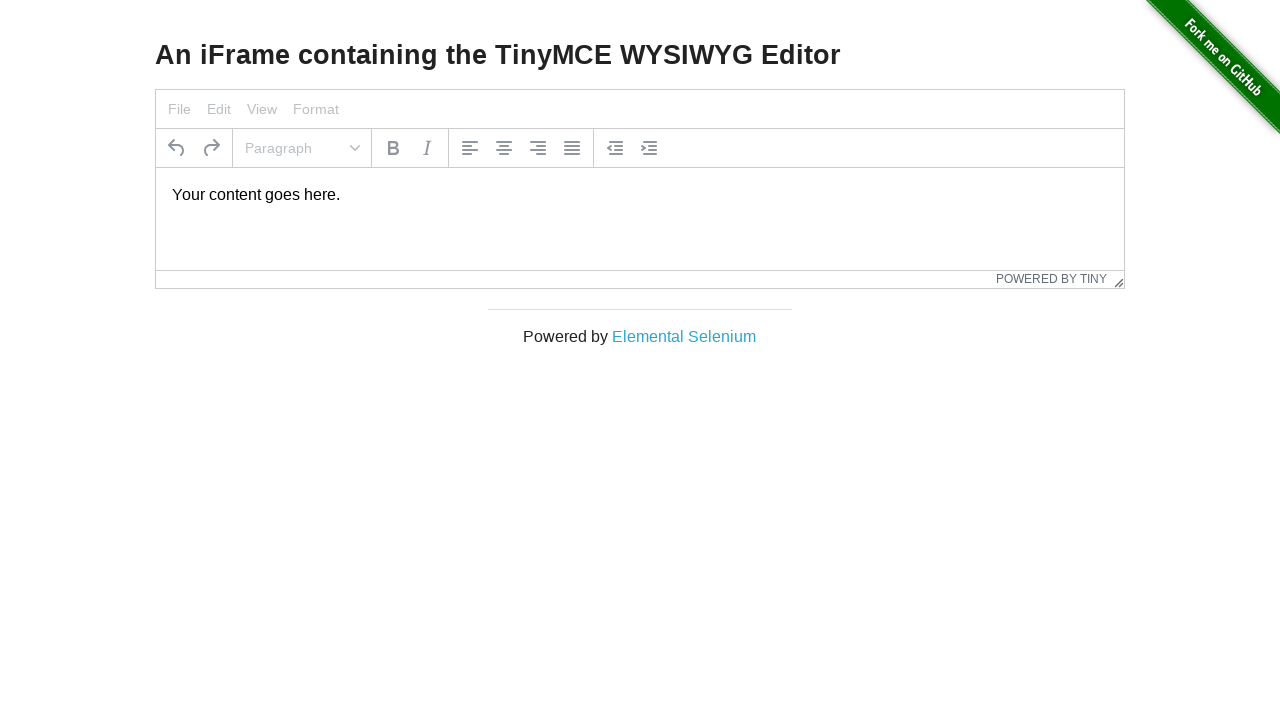

Retrieved all iframes on the page, found 1 frame(s)
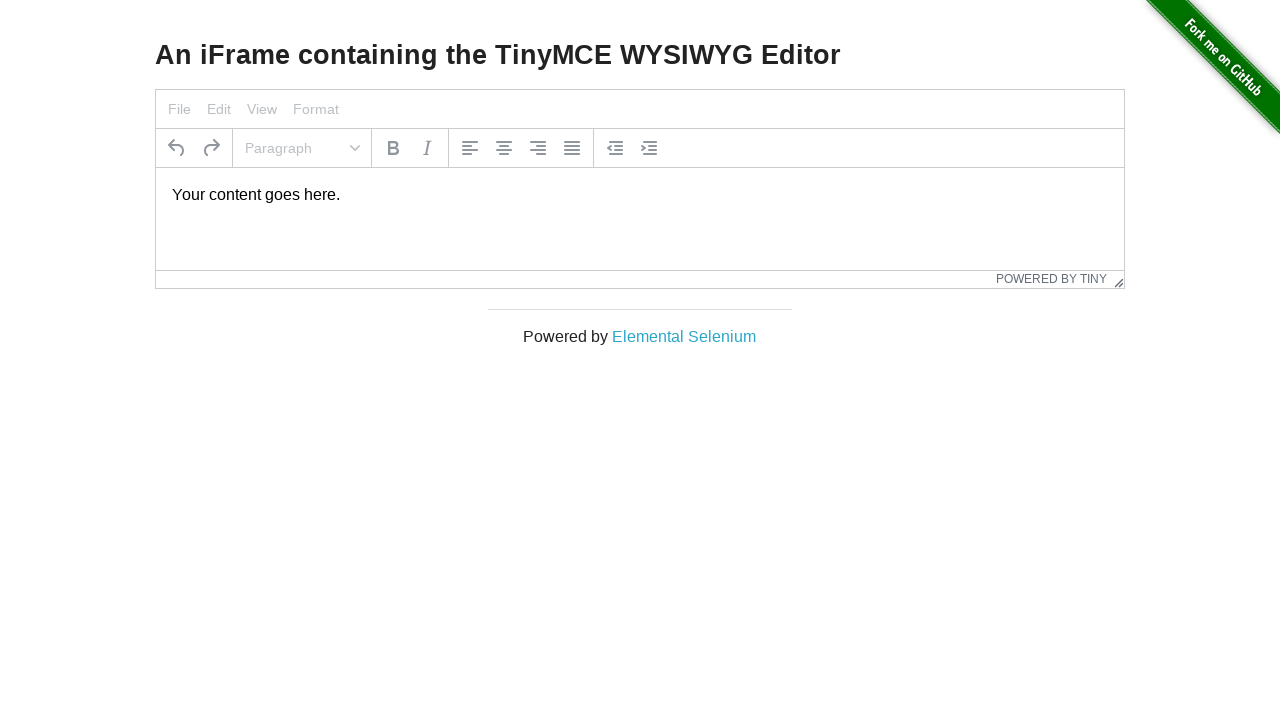

Located and switched to the first iframe
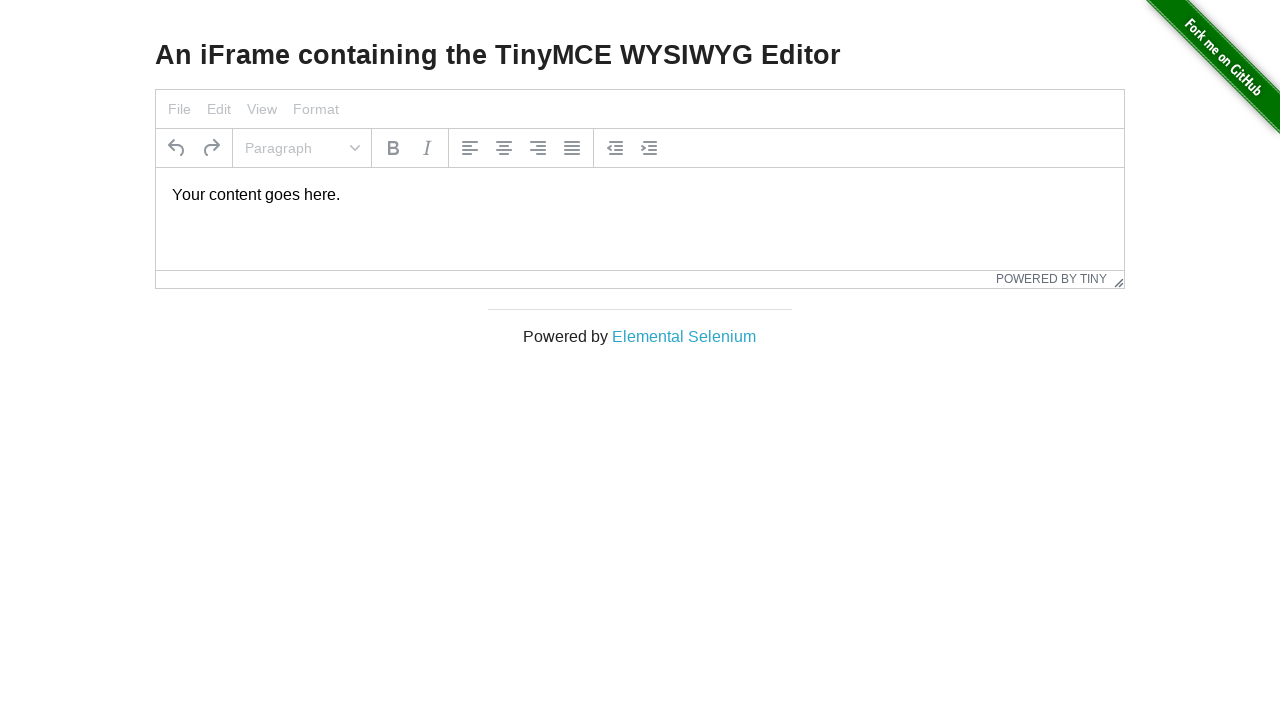

Retrieved text content from iframe: 'Your content goes here.'
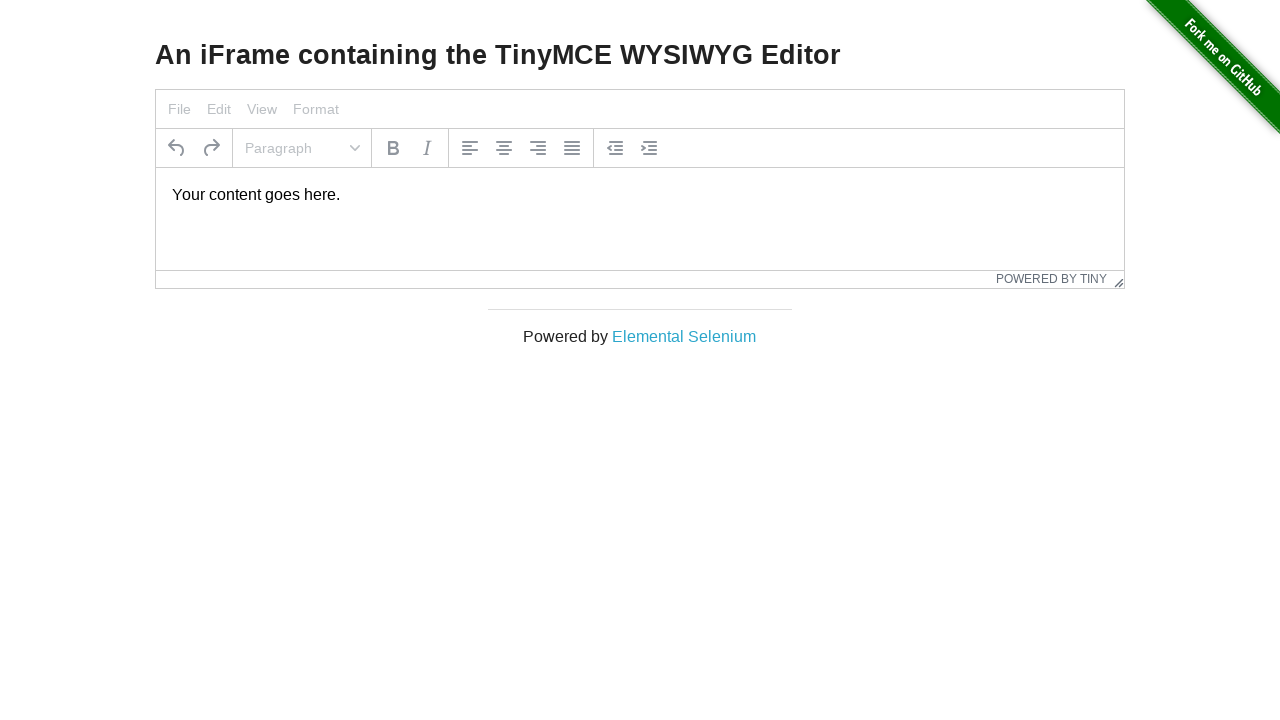

Clicked on iframe body to focus the editor at (640, 195) on iframe >> nth=0 >> internal:control=enter-frame >> body
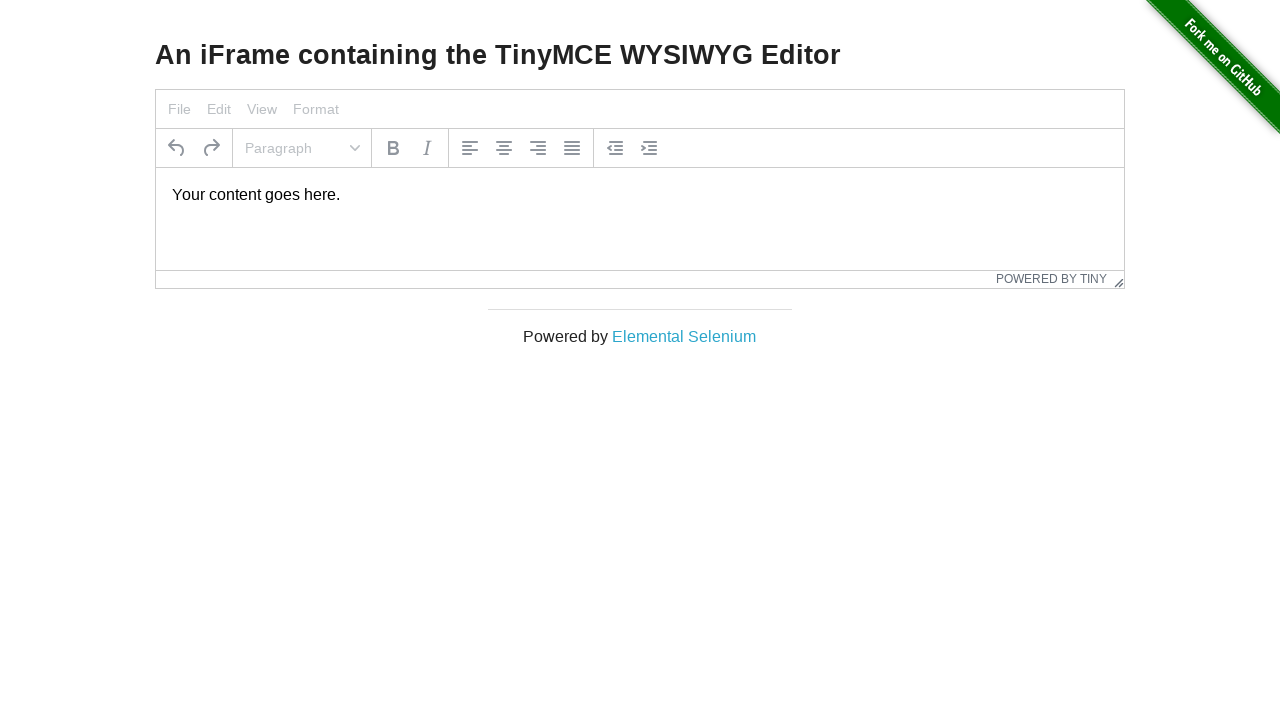

Selected all text in the iframe editor using Ctrl+A on iframe >> nth=0 >> internal:control=enter-frame >> body
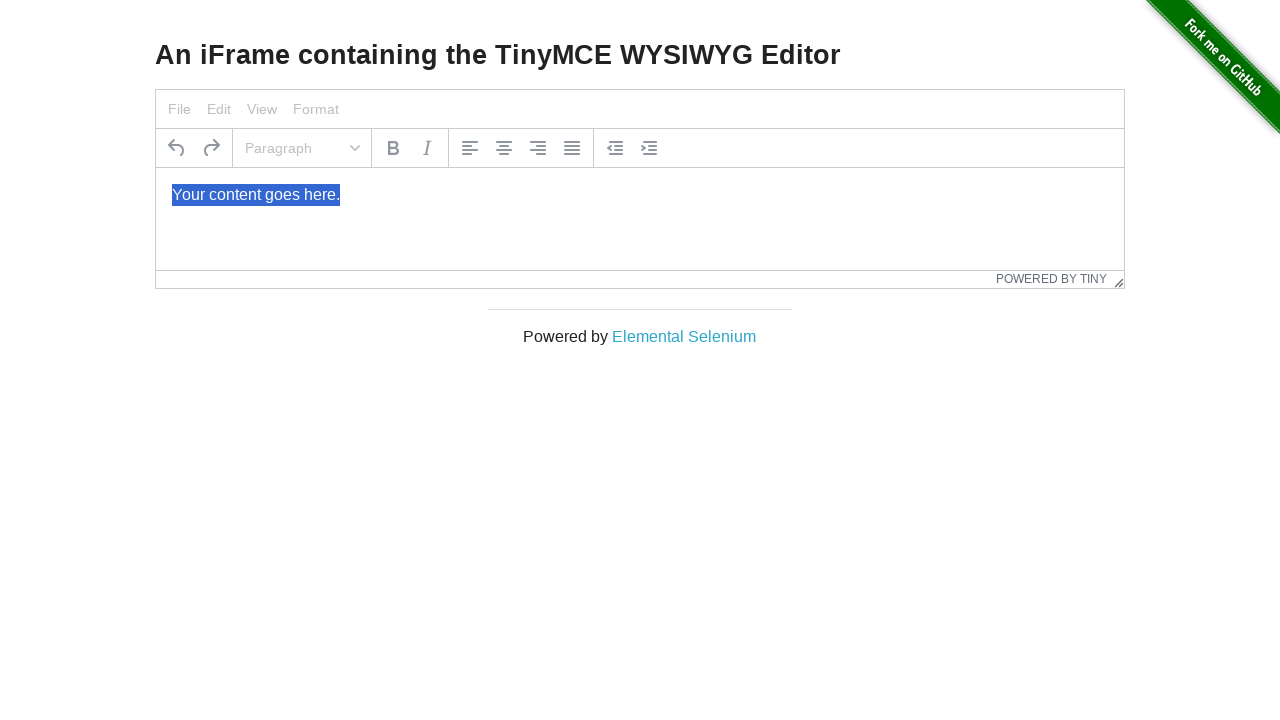

Typed 'hello guys' into the iframe editor on iframe >> nth=0 >> internal:control=enter-frame >> body
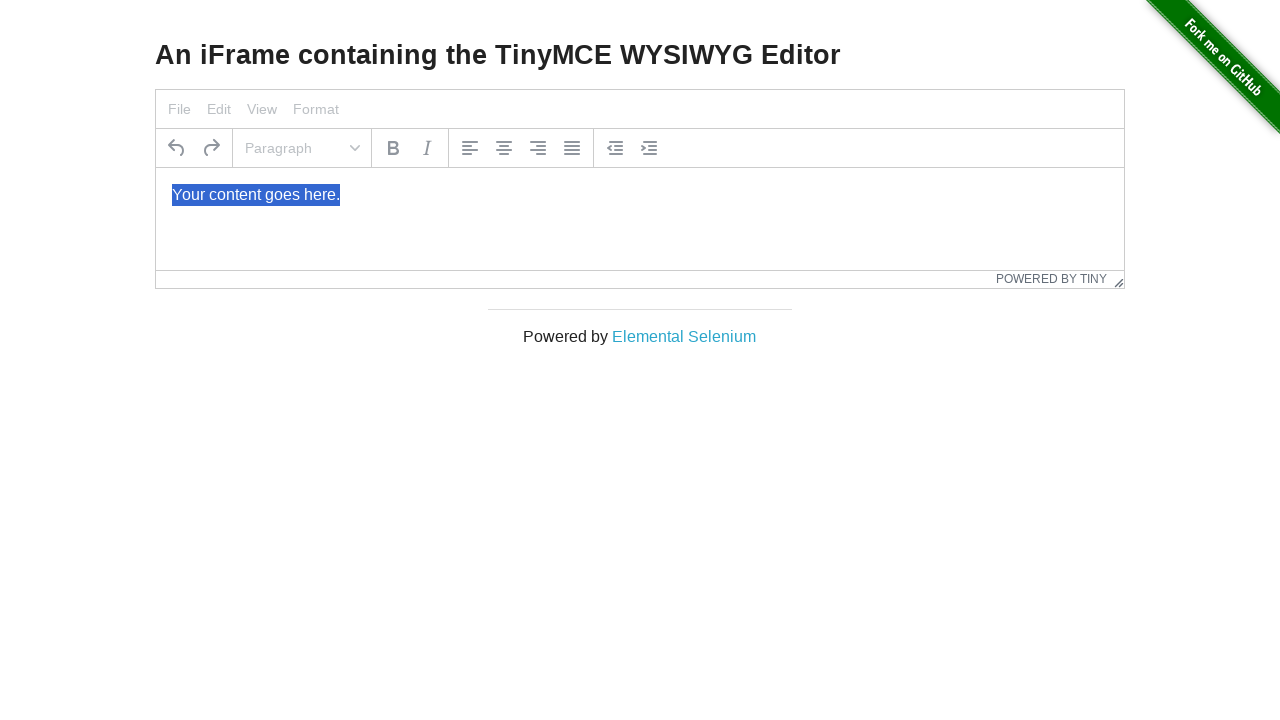

Typed ' handling frames' to complete the text in the iframe editor on iframe >> nth=0 >> internal:control=enter-frame >> body
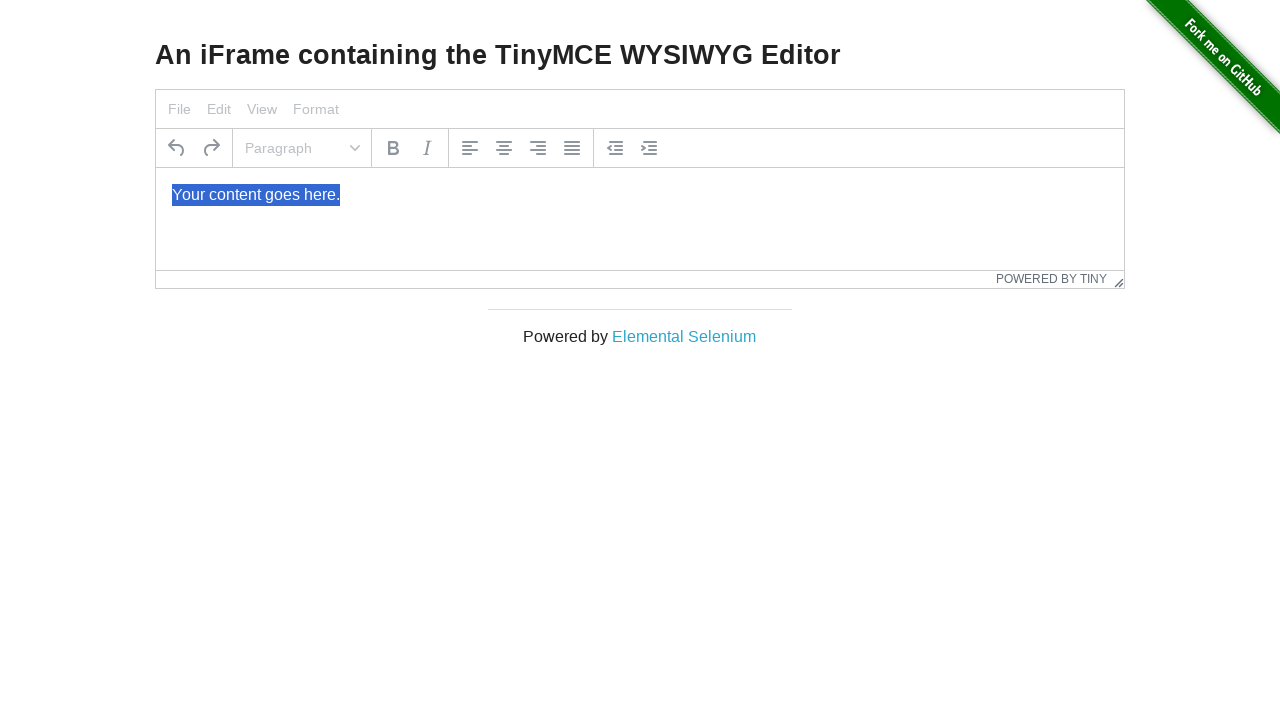

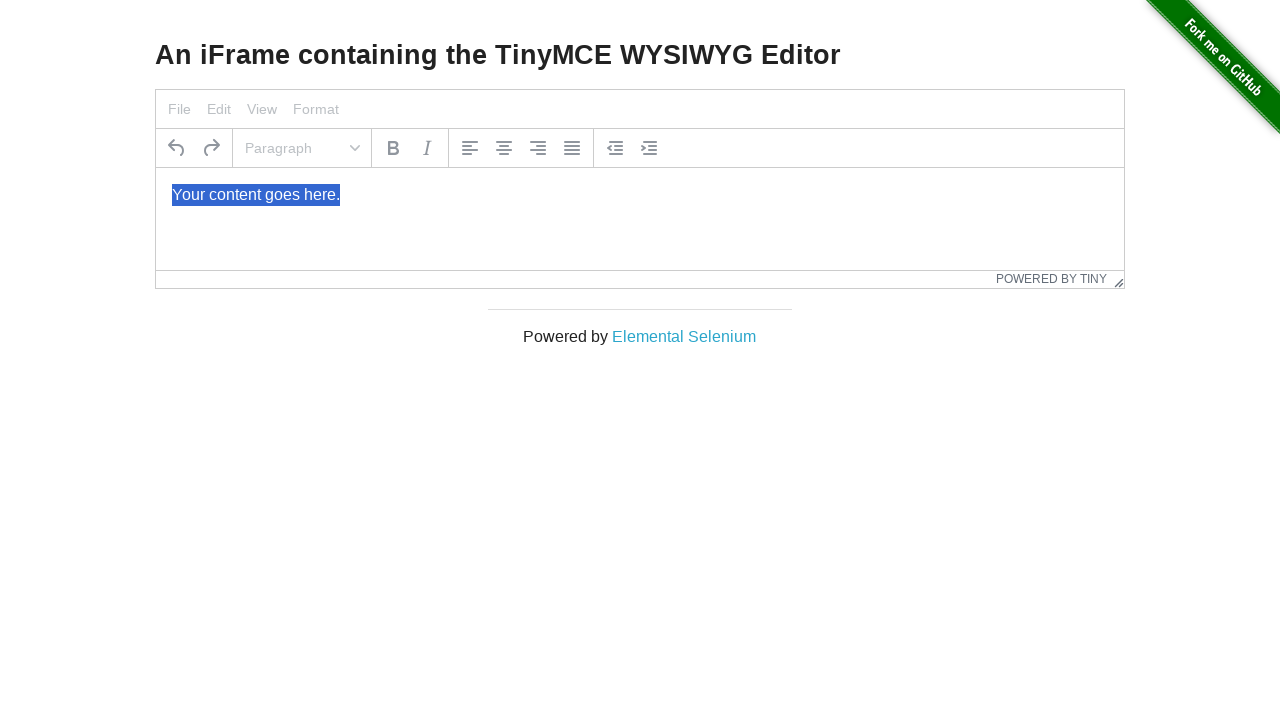